Tests the data table sorting functionality by clicking the Last Name column header and verifying the table rows are sorted alphabetically by last name

Starting URL: https://the-internet.herokuapp.com/tables

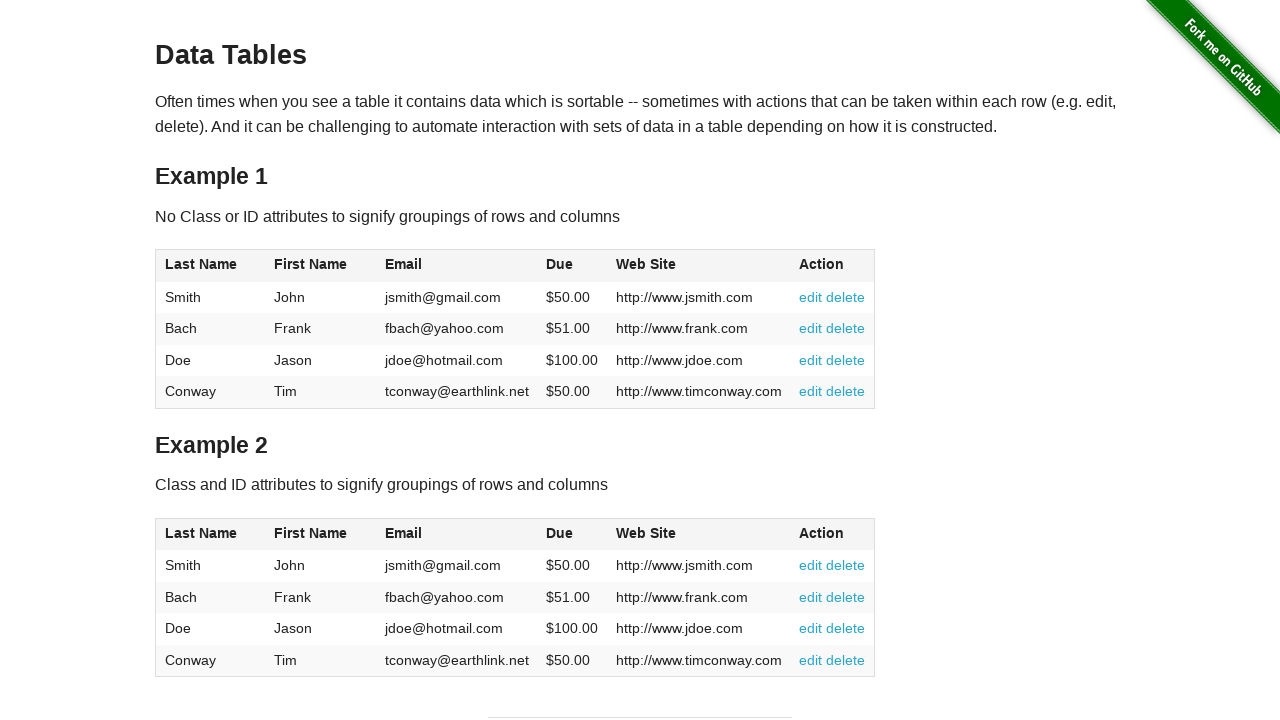

Waited for data table #table1 to load
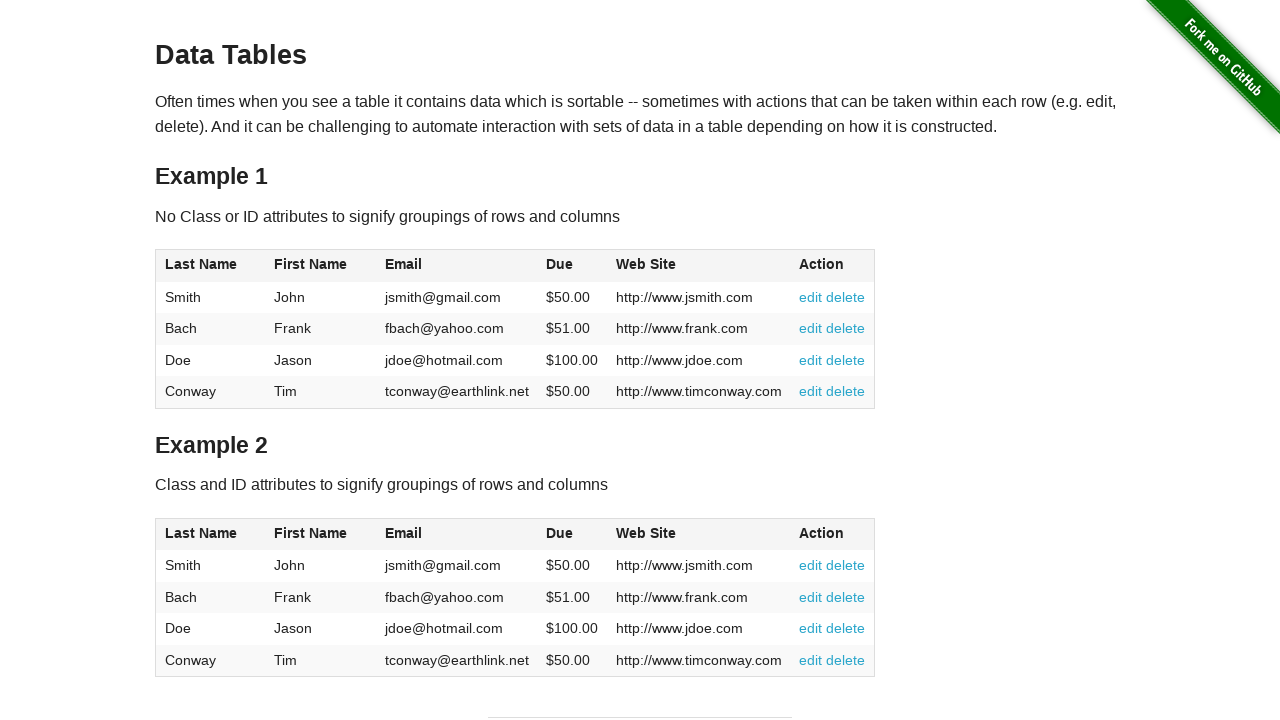

Retrieved initial list of last names from table column 1
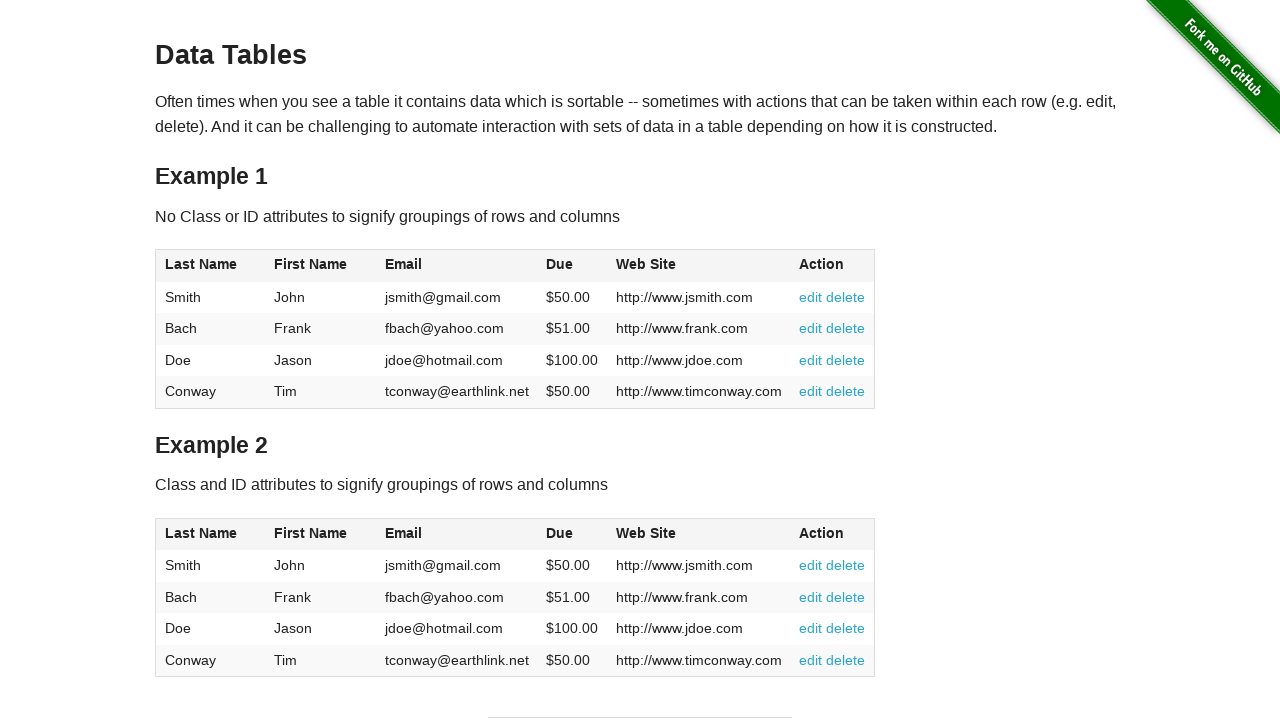

Created alphabetically sorted reference list of last names
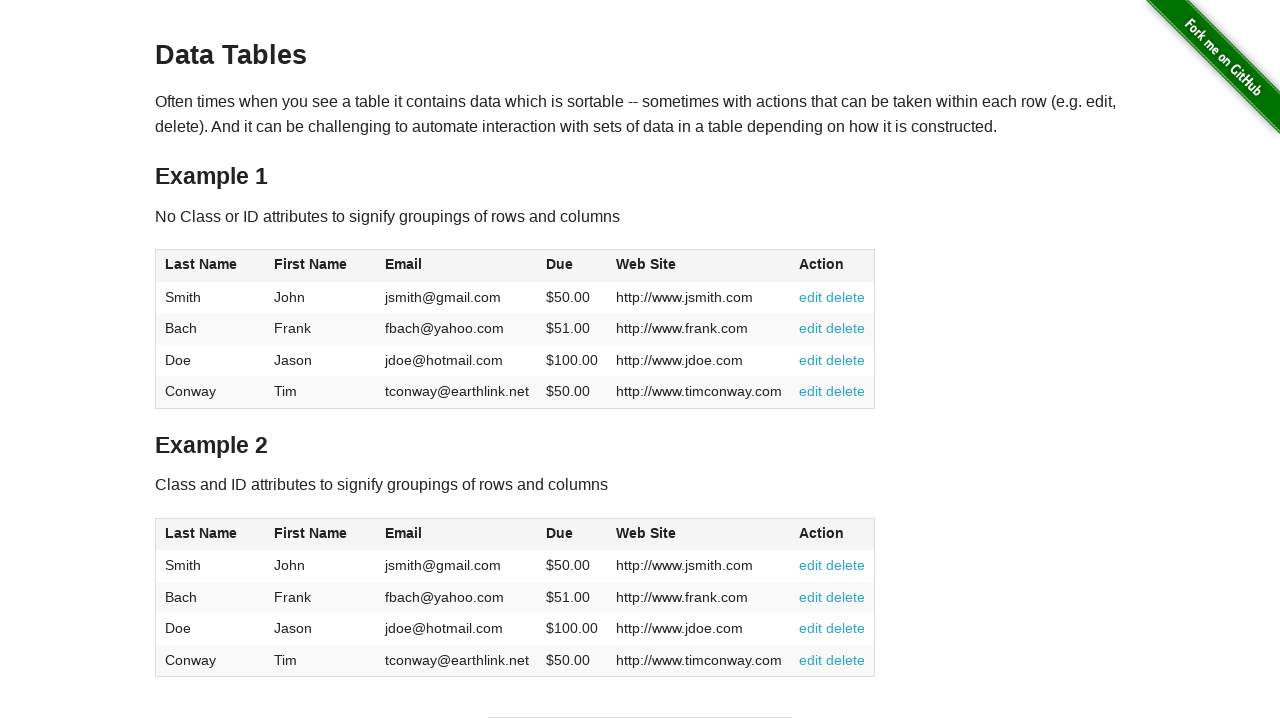

Clicked Last Name column header to trigger sort at (201, 264) on xpath=//table[@id='table1']//span[contains(text(), 'Last Name')]
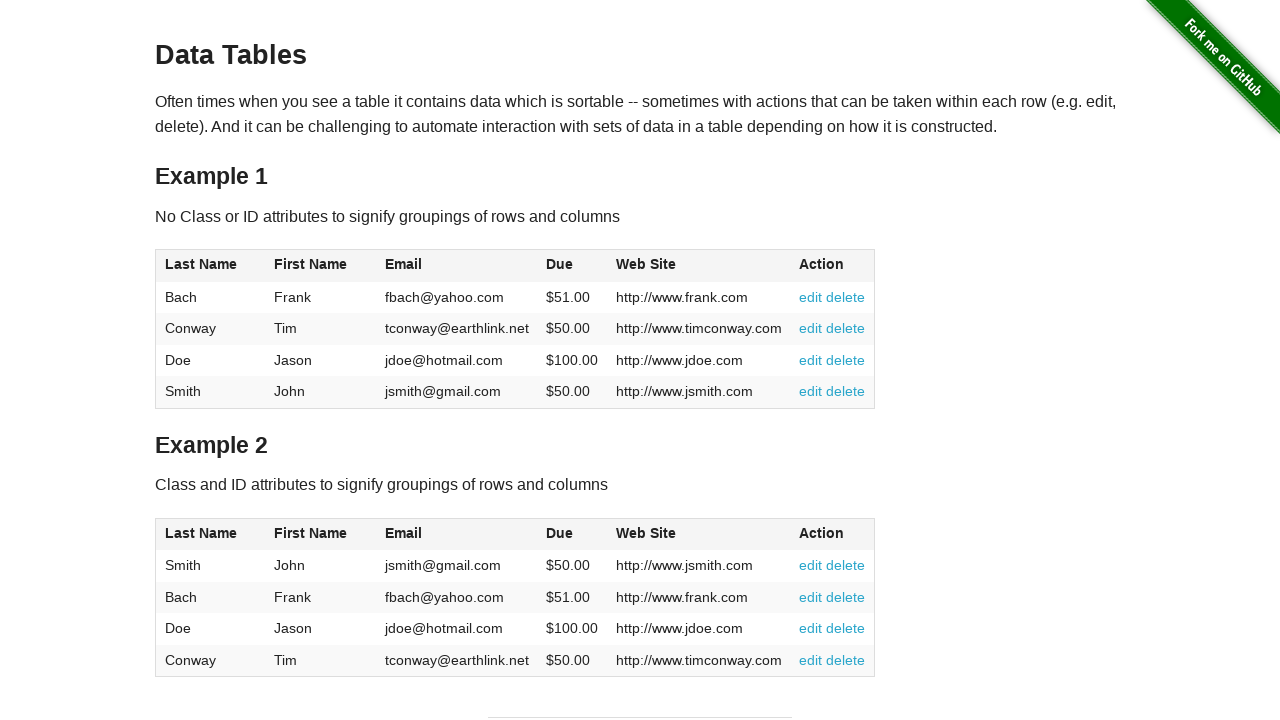

Waited 500ms for sort animation to complete
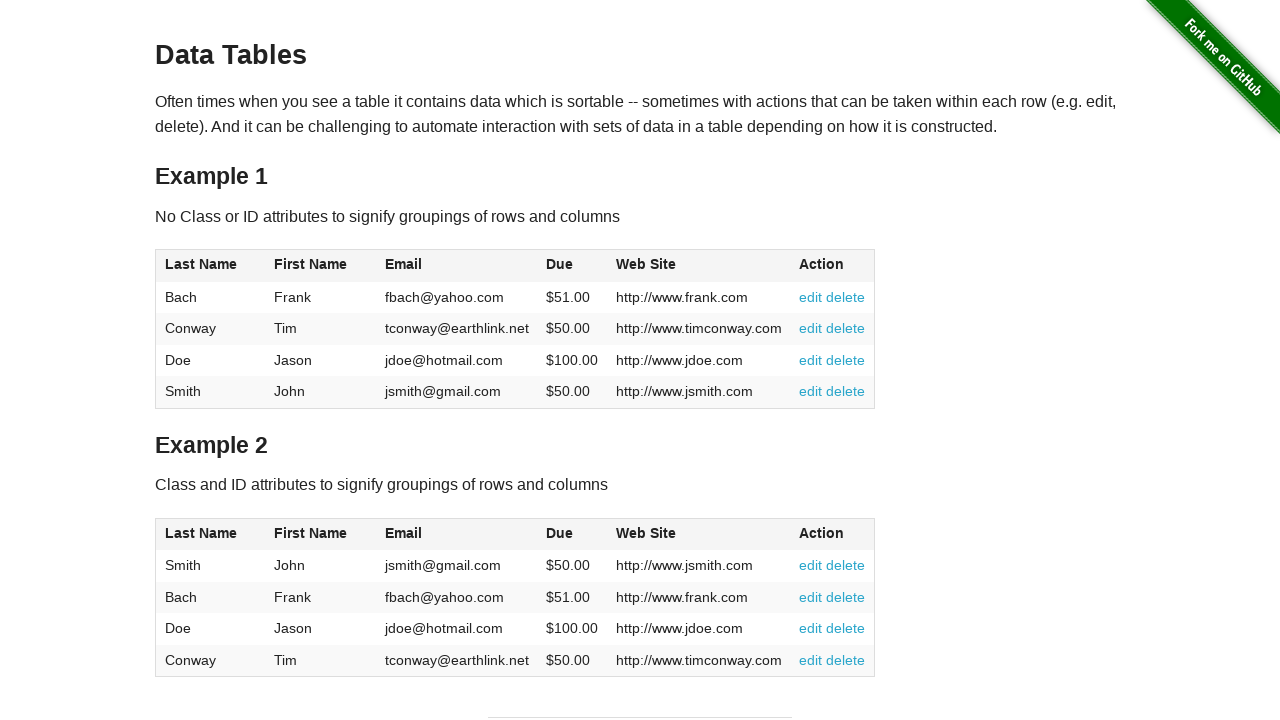

Retrieved sorted list of last names from table after clicking header
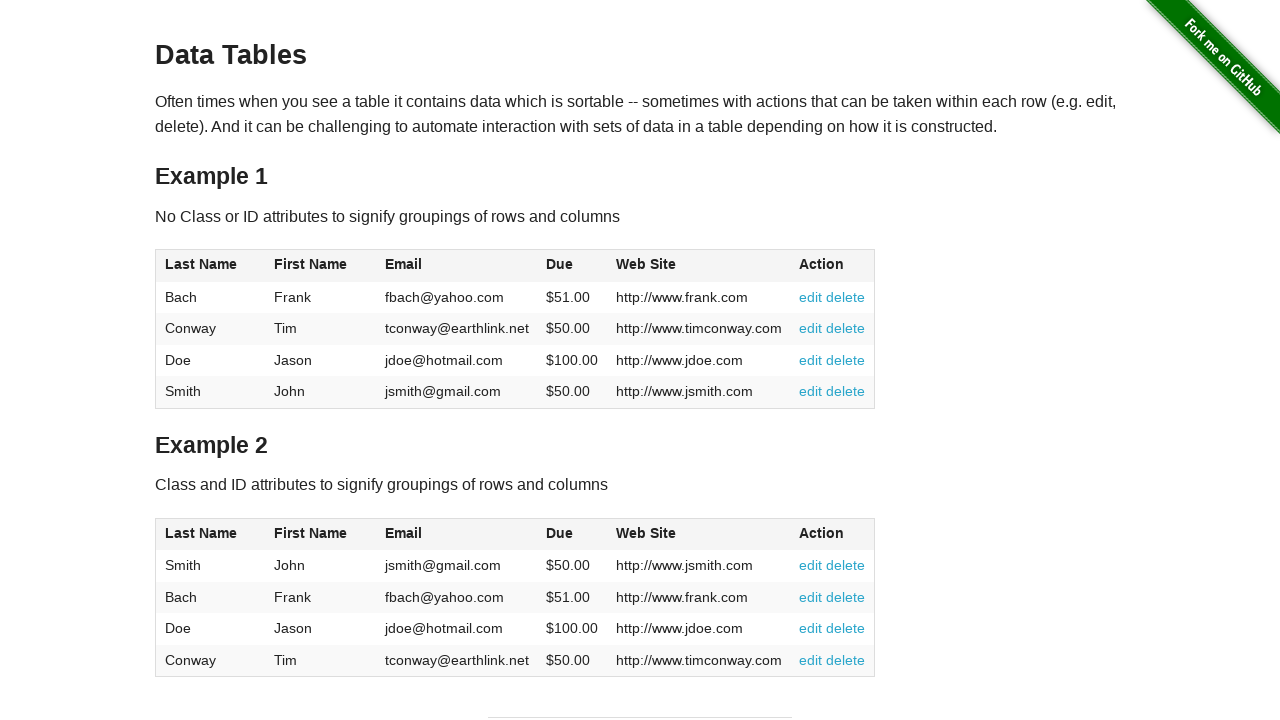

Assertion passed: table rows are sorted alphabetically by last name
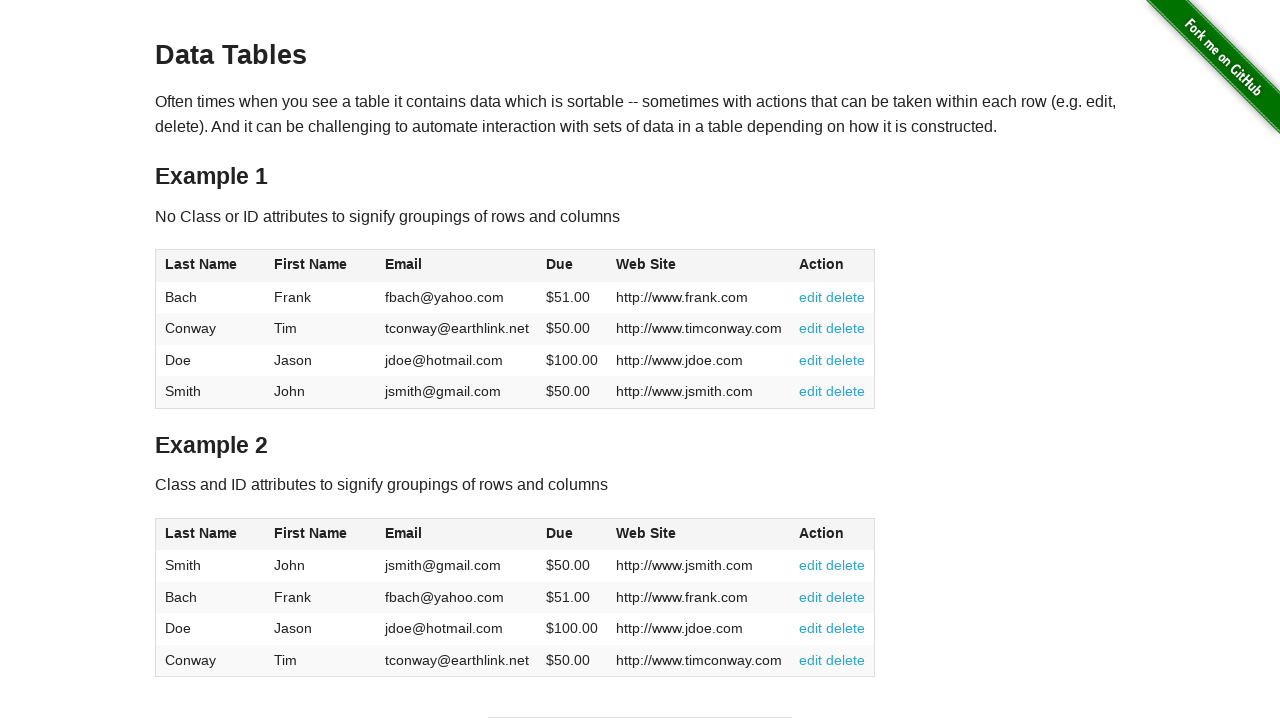

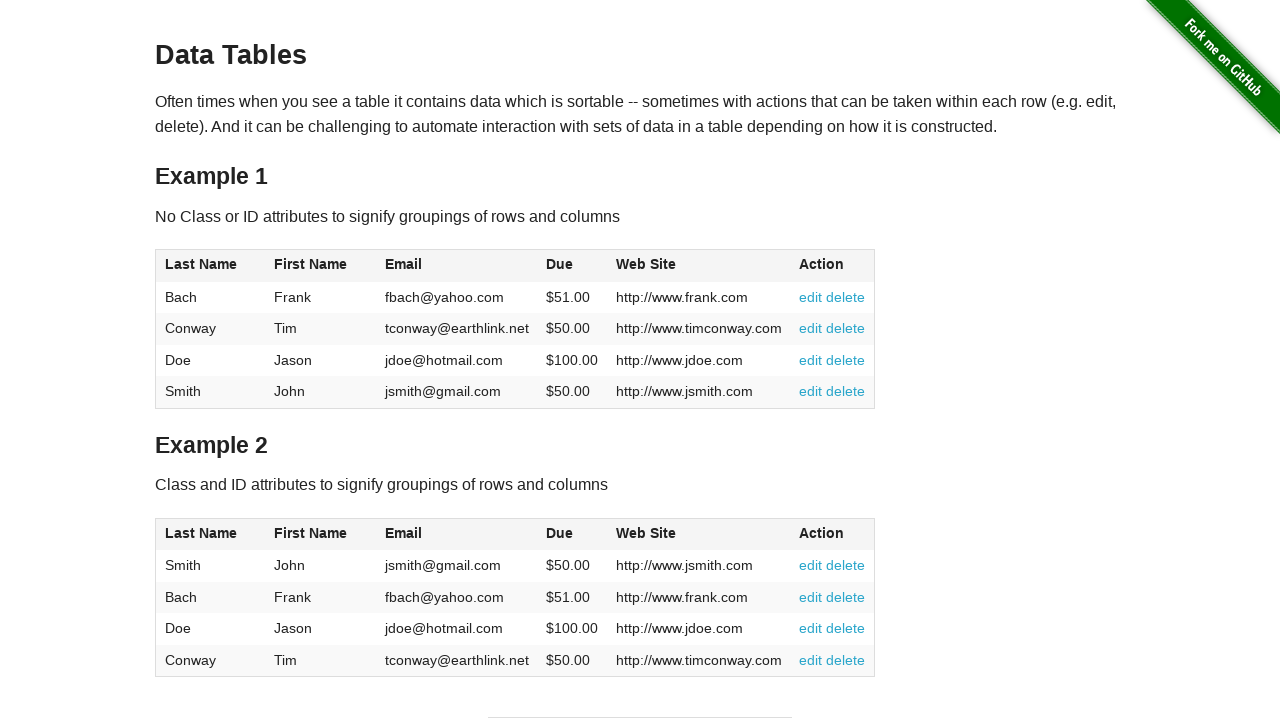